Tests clicking multiple buttons with different text labels (Submit, Login, Register) on the Omayo practice page to verify button interaction functionality.

Starting URL: http://omayo.blogspot.com/

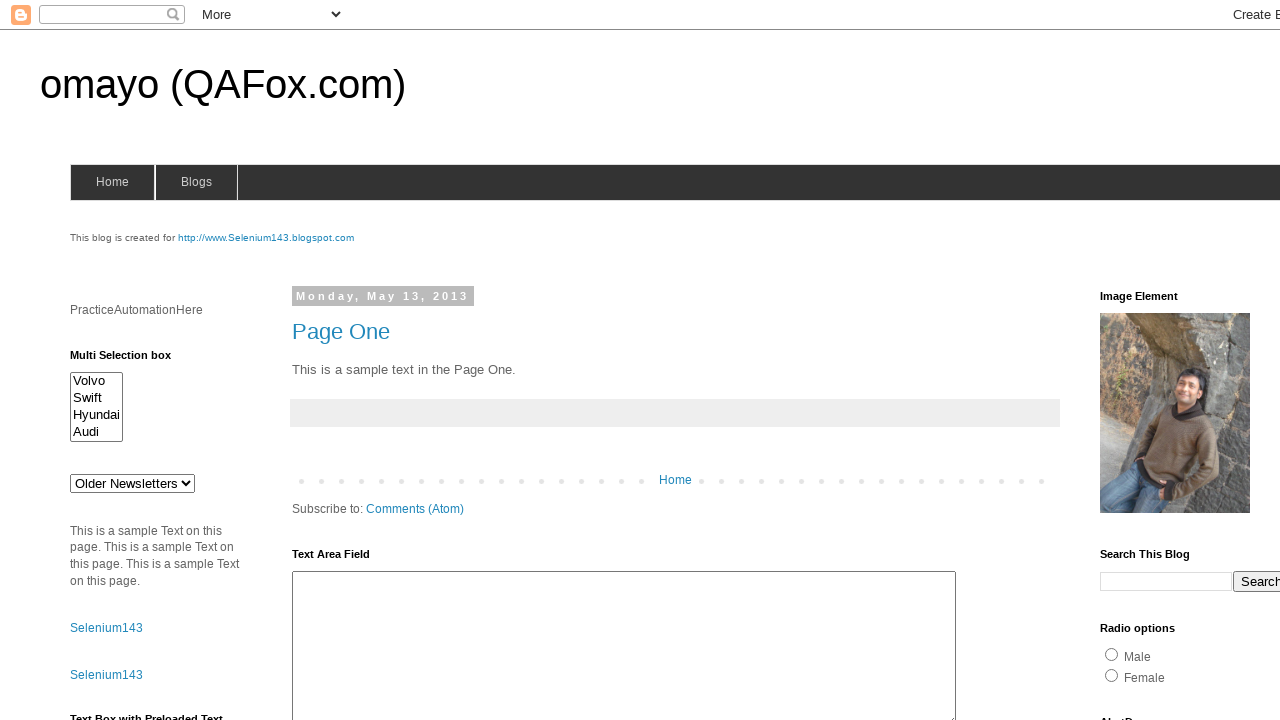

Clicked the Submit button at (98, 361) on xpath=//button[text()='Submit']
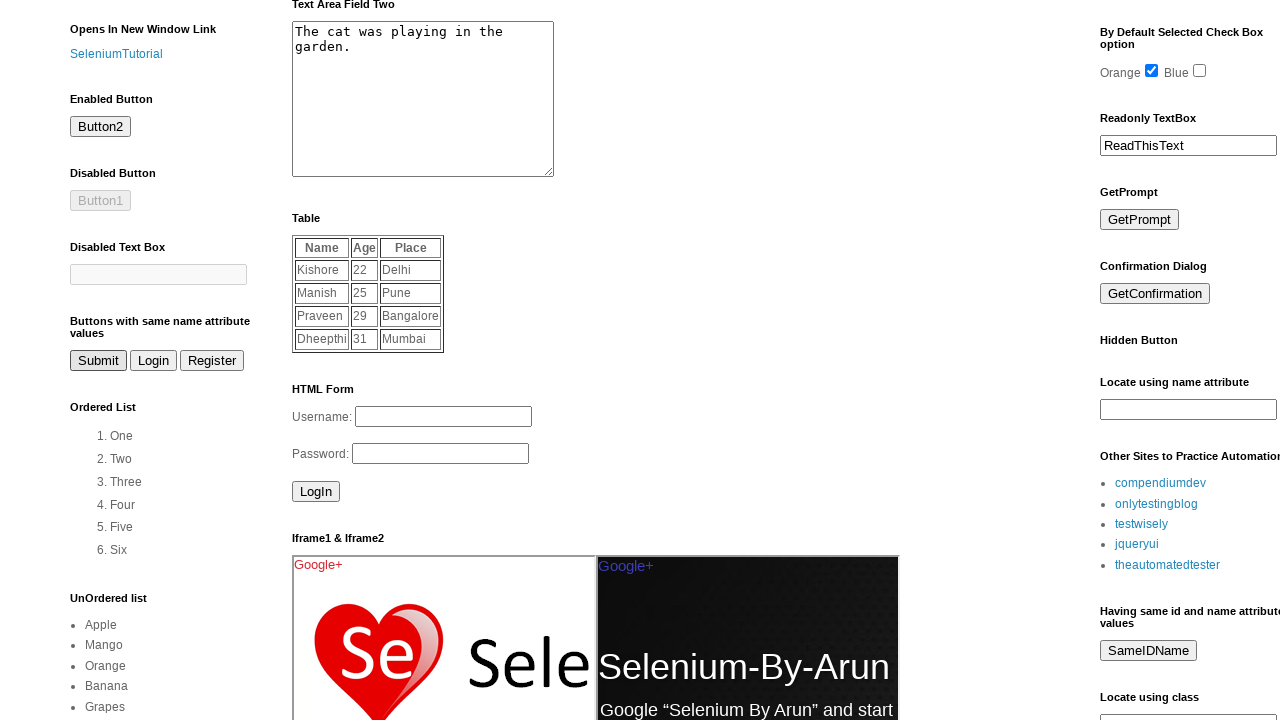

Waited 1 second for response after Submit button click
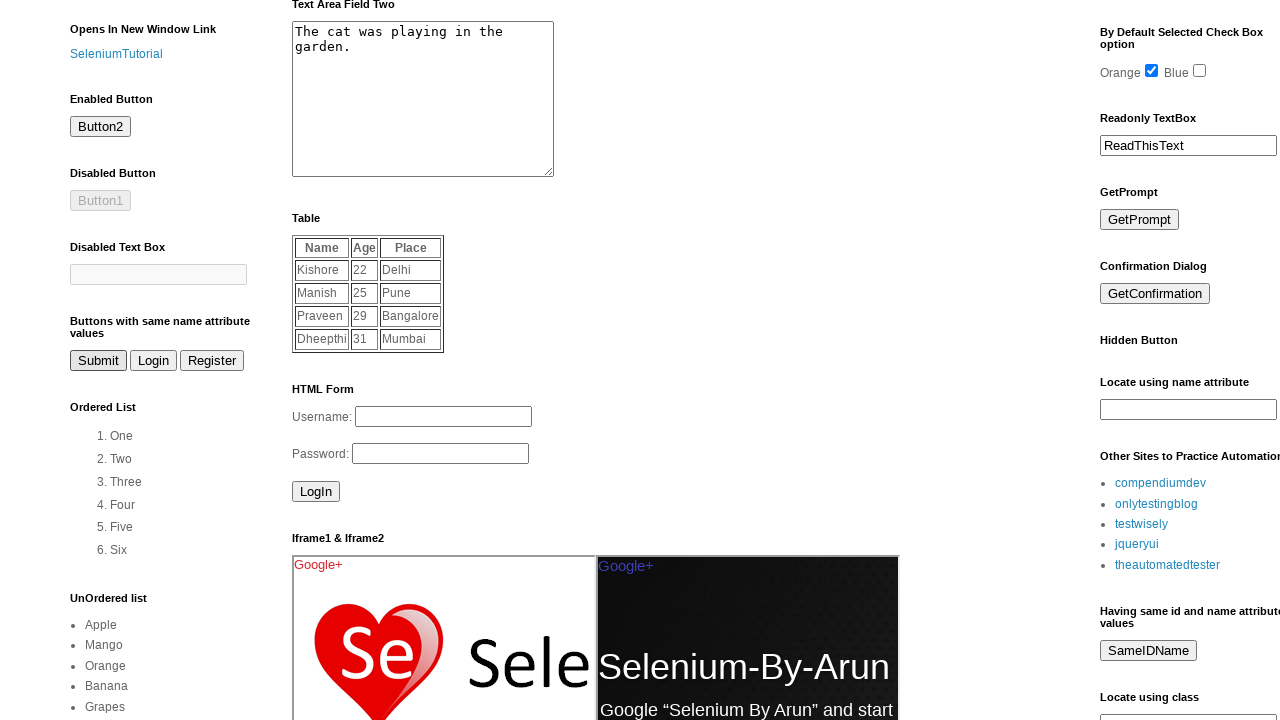

Clicked the Login button at (154, 361) on xpath=//button[text()='Login']
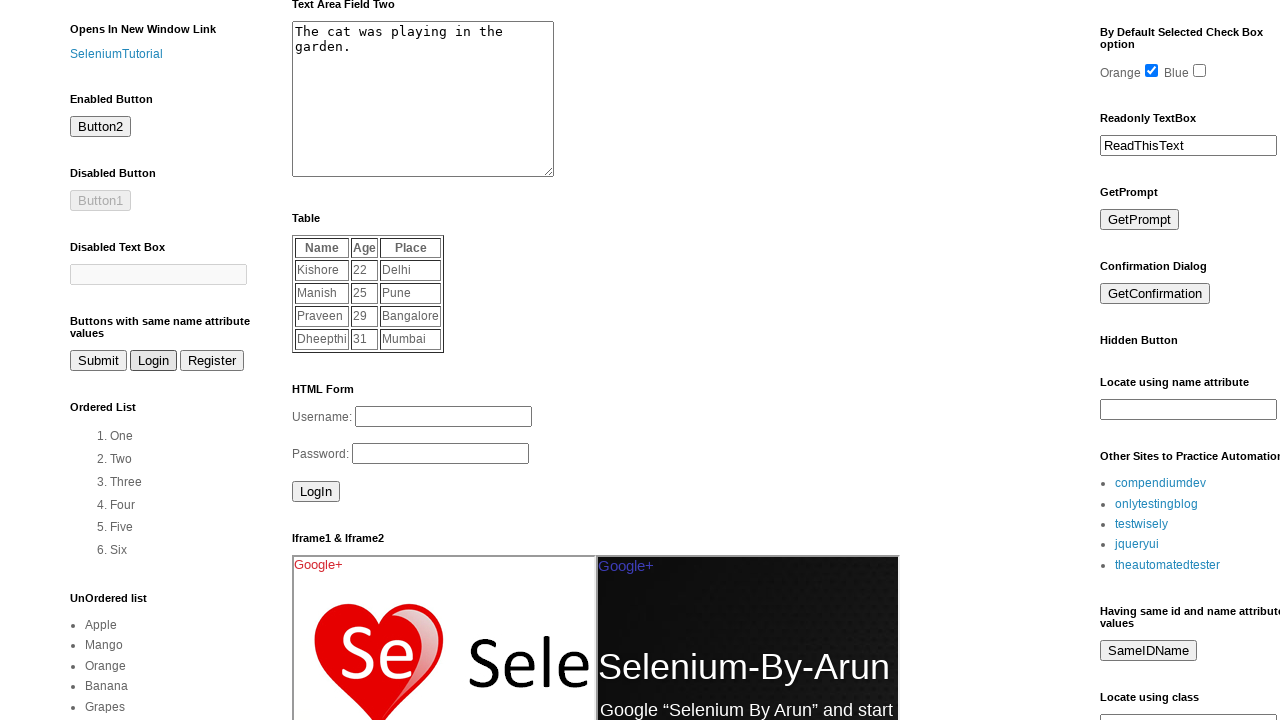

Waited 1 second for response after Login button click
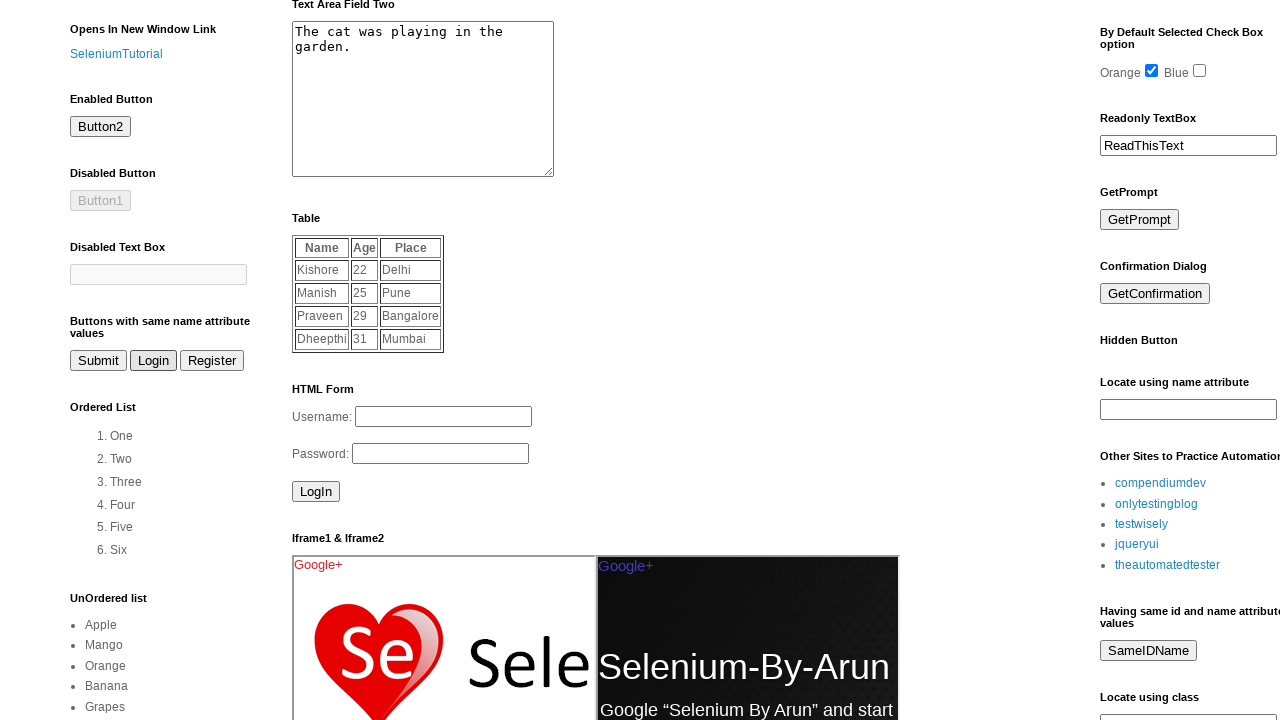

Clicked the Register button at (212, 361) on xpath=//button[text()='Register']
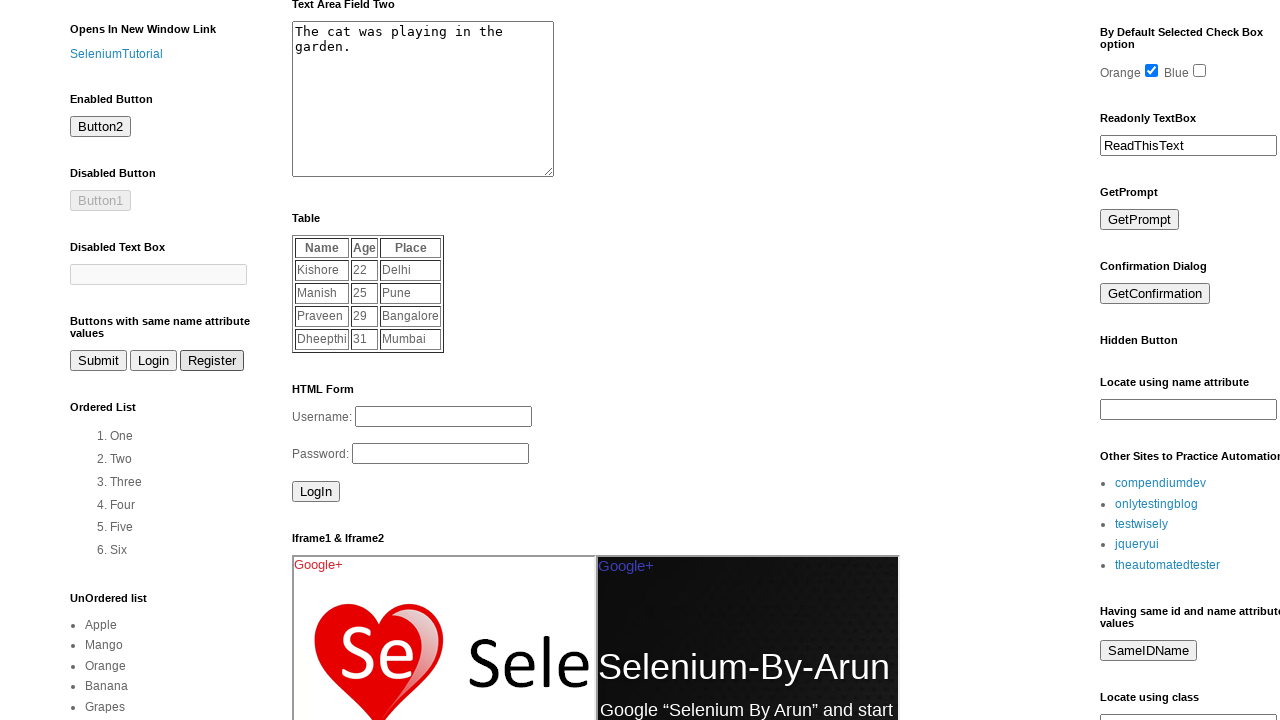

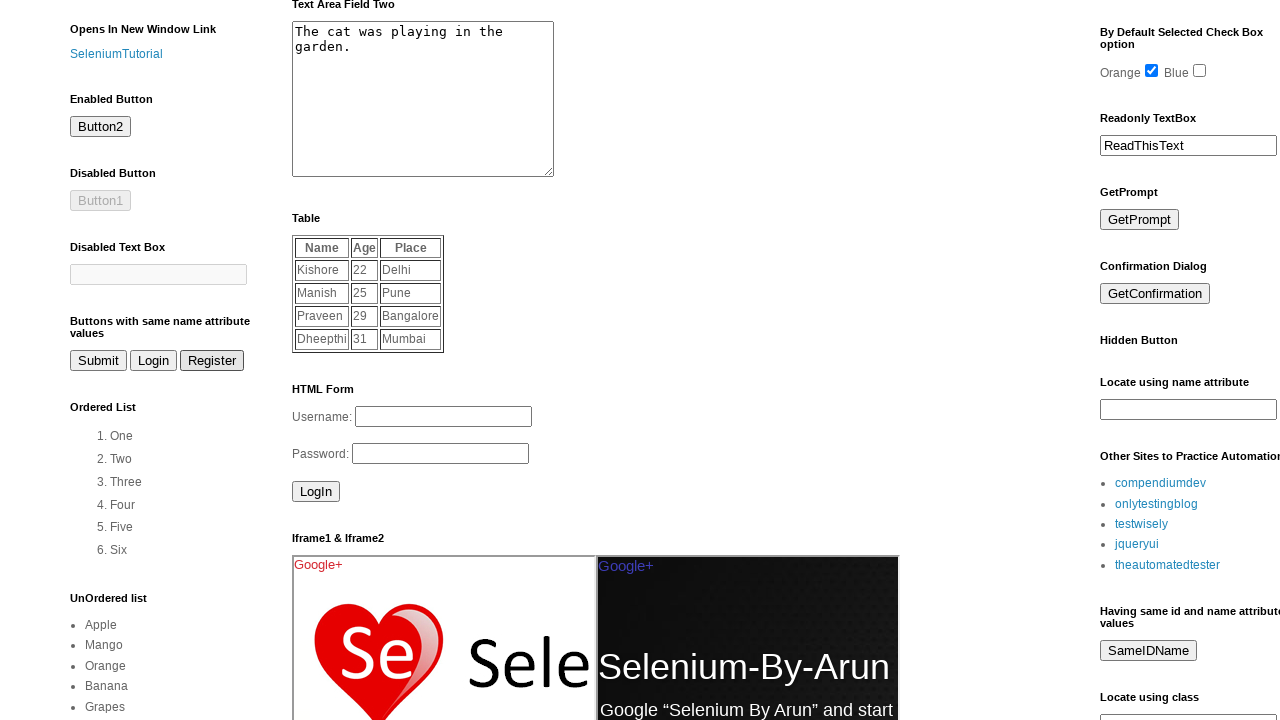